Tests that entering a number too big (above 100) displays the correct error message "Number is too big"

Starting URL: https://kristinek.github.io/site/tasks/enter_a_number

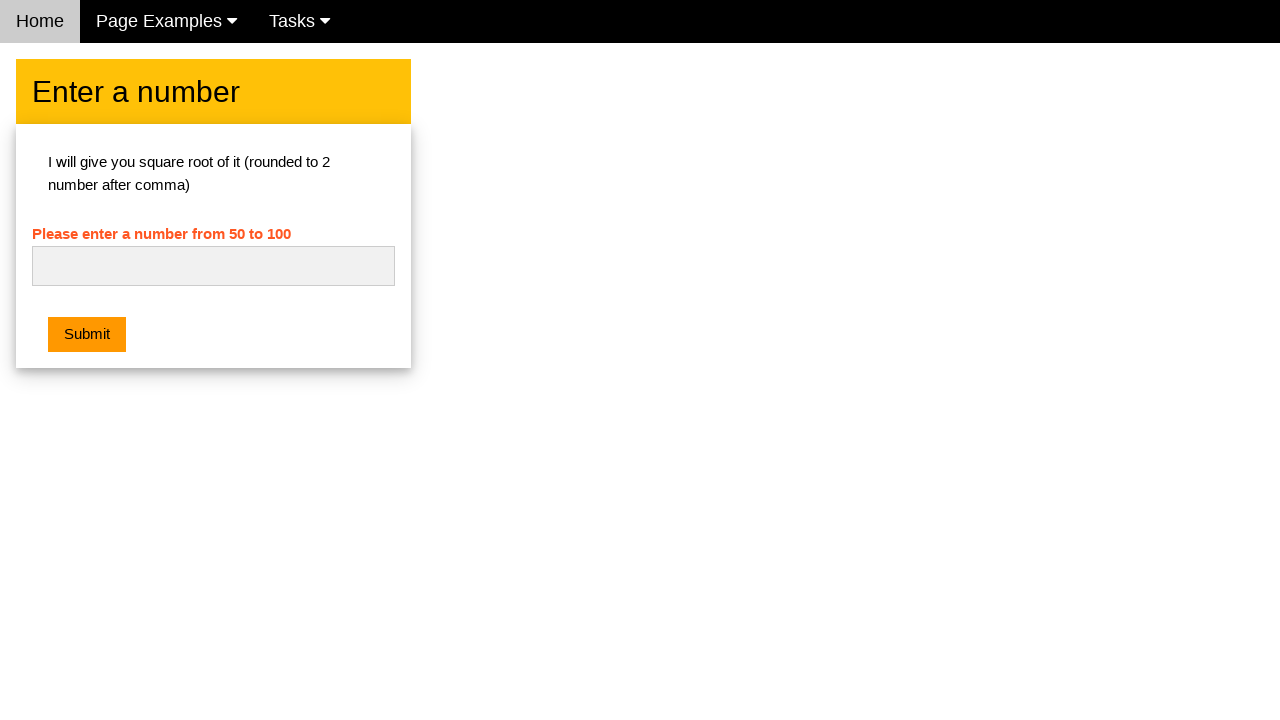

Navigated to enter_a_number page
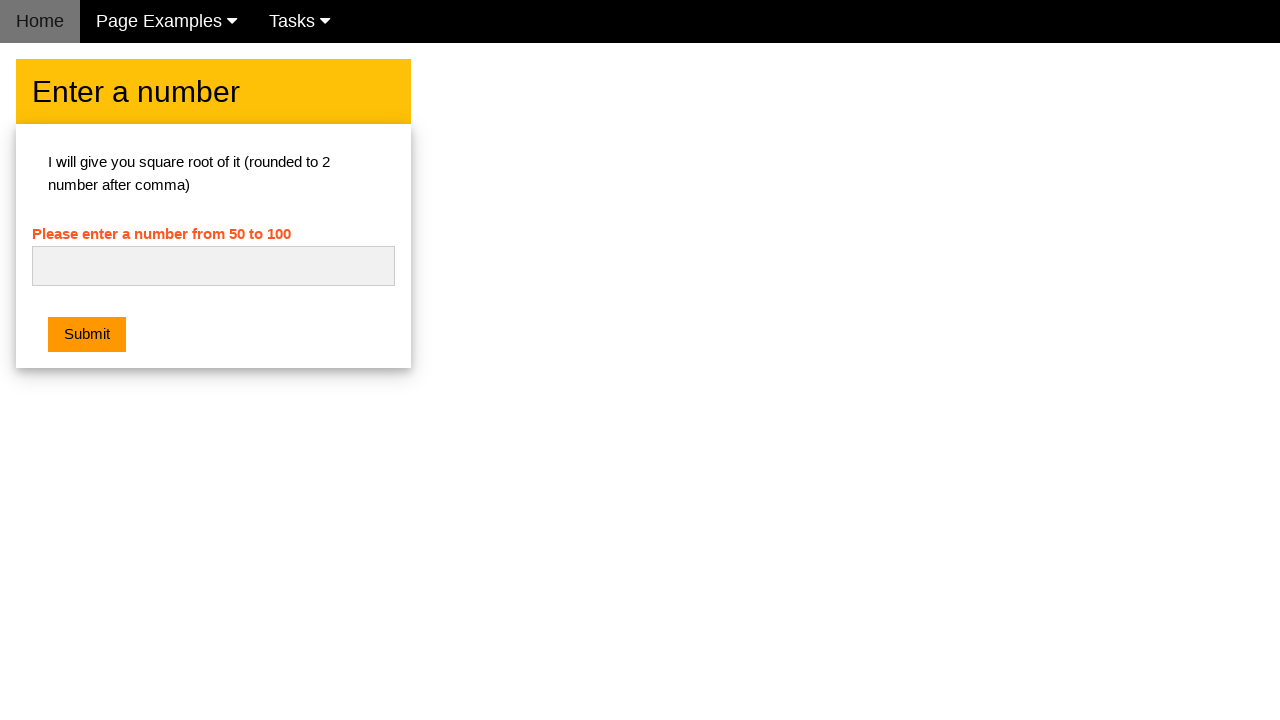

Filled number input with 122 (too big) on #numb
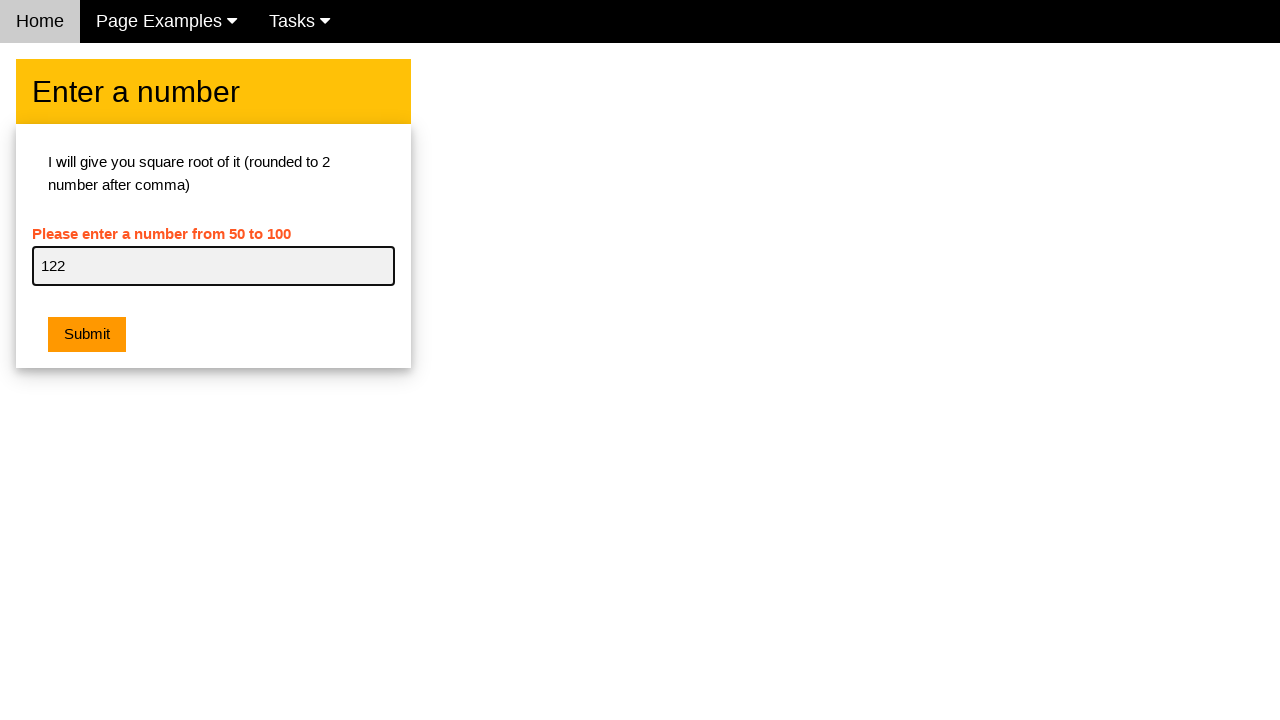

Clicked submit button at (87, 335) on .w3-btn
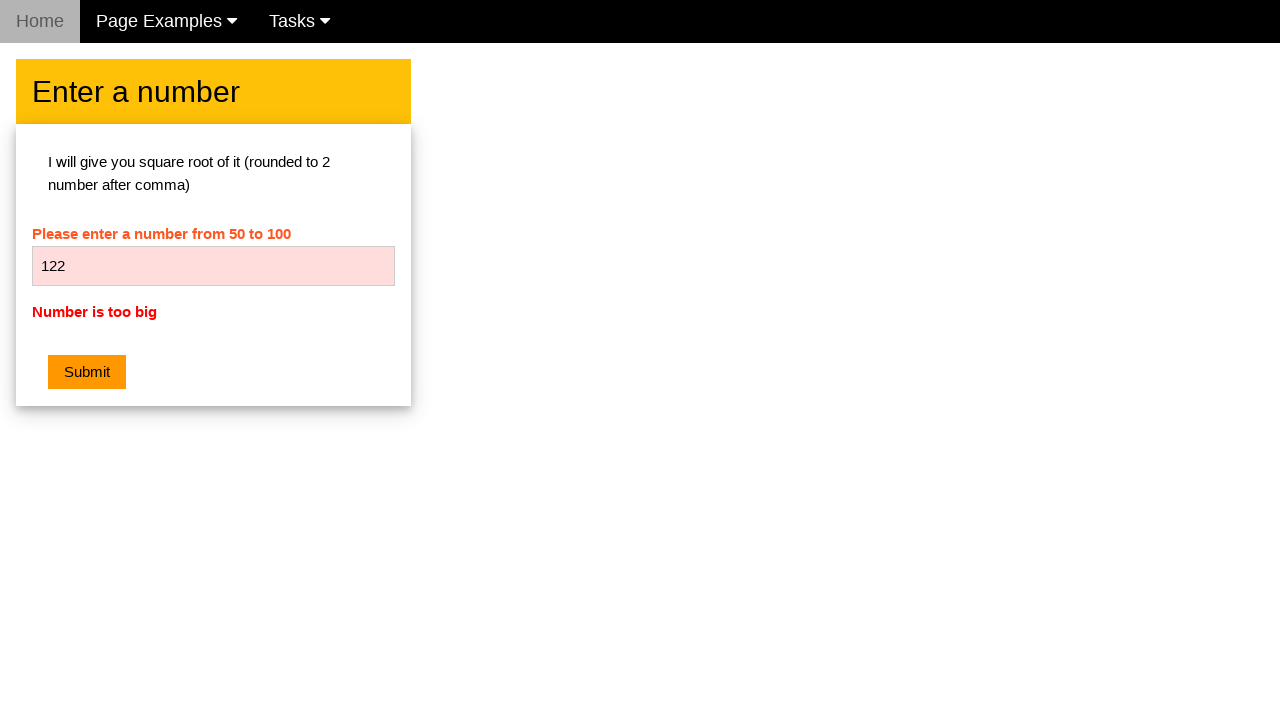

Retrieved error message text
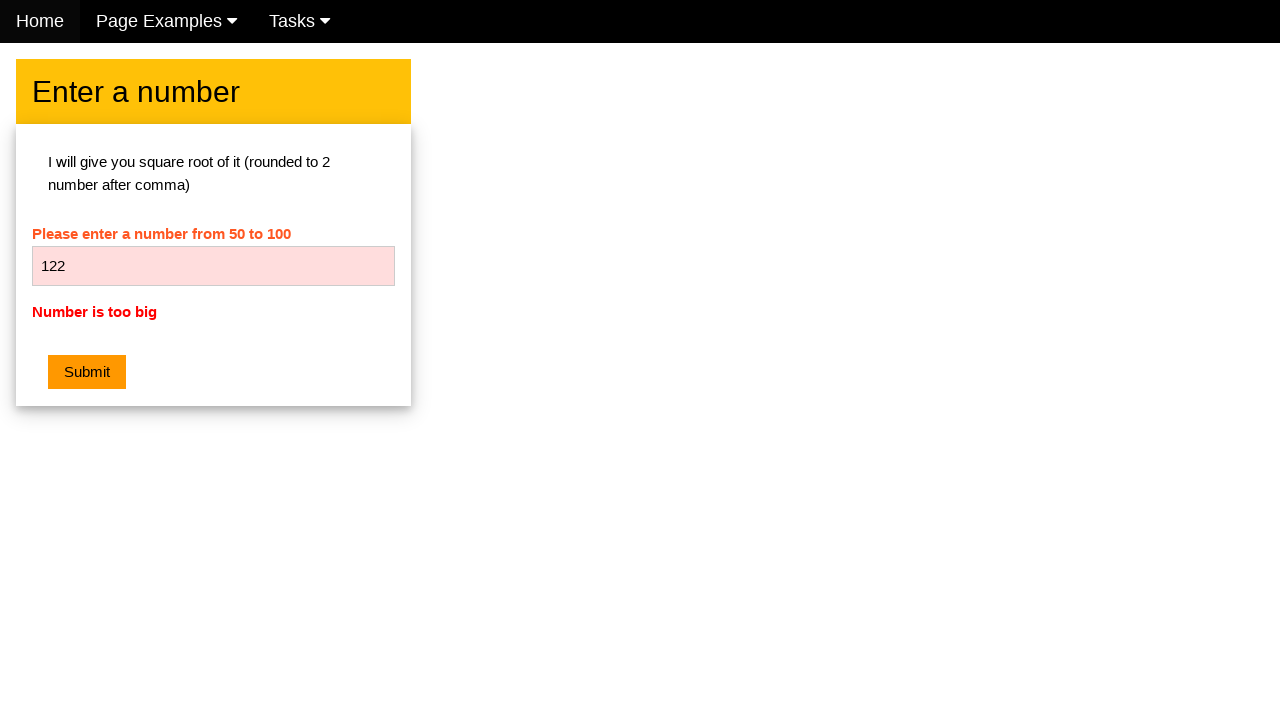

Verified error message is 'Number is too big'
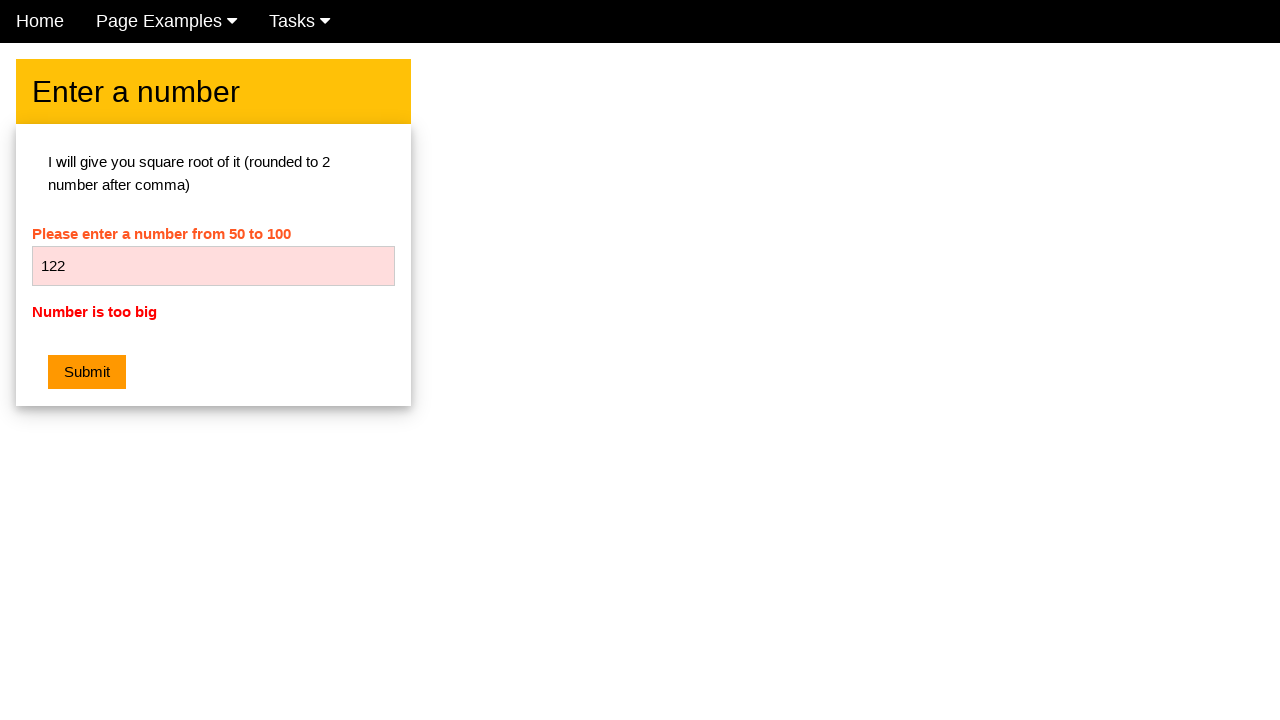

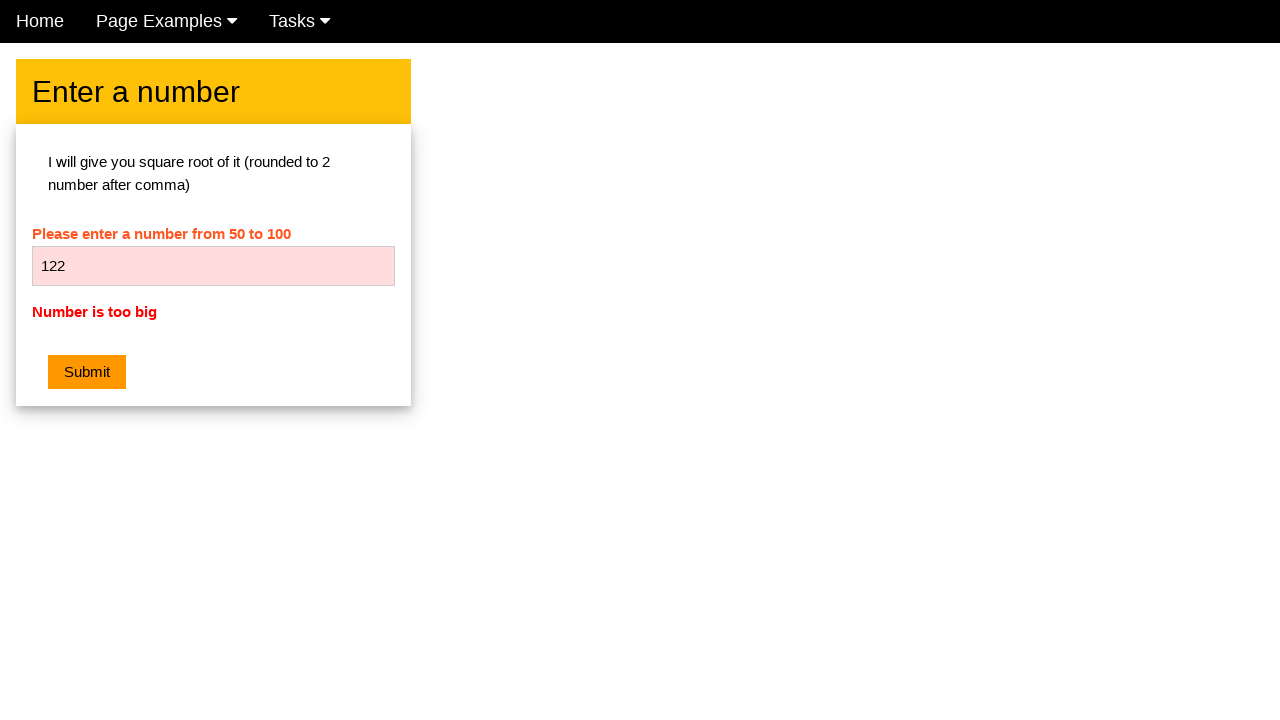